Tests an e-commerce flow by adding multiple vegetables to cart, proceeding to checkout, and applying a promo code

Starting URL: https://rahulshettyacademy.com/seleniumPractise/

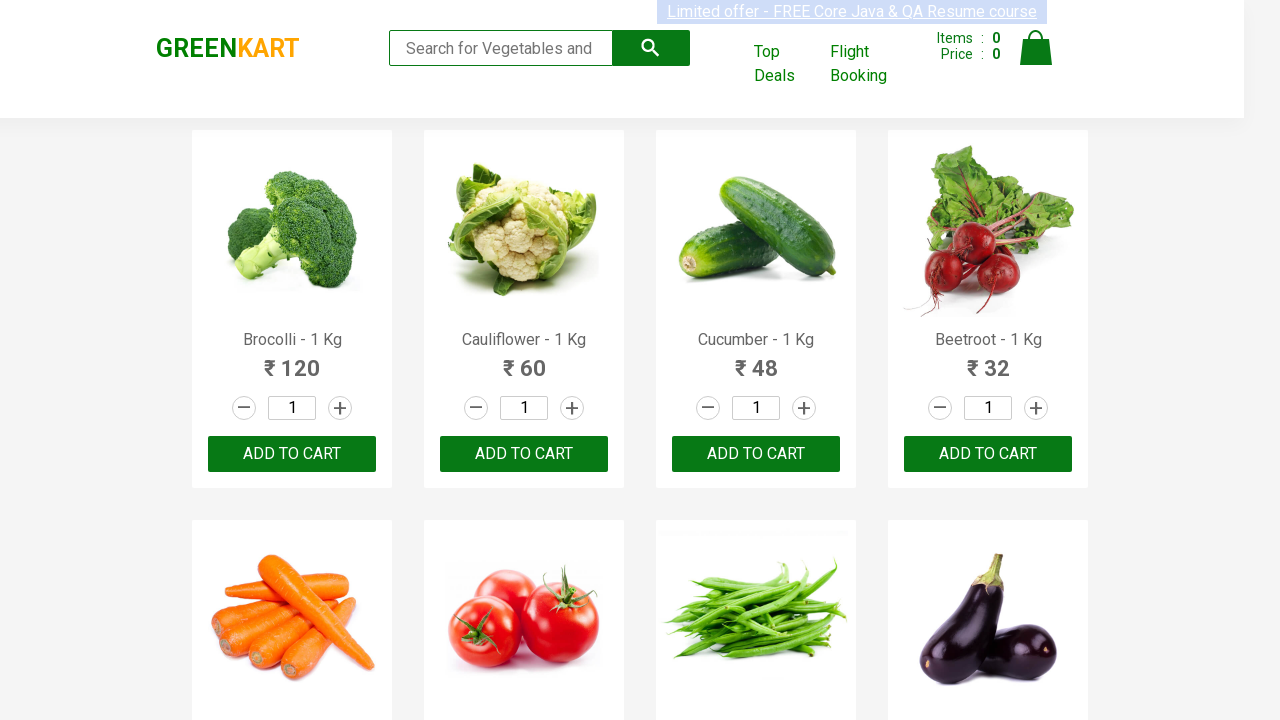

Located all product name elements on the page
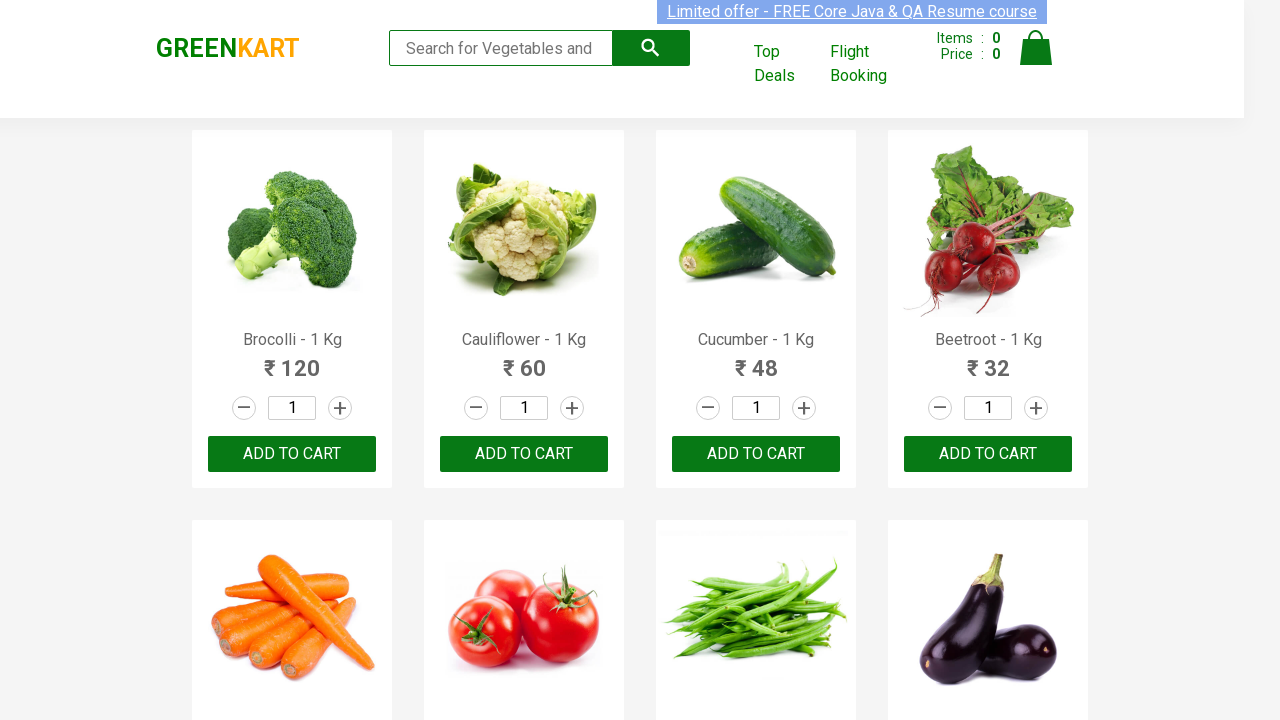

Extracted product name: Brocolli
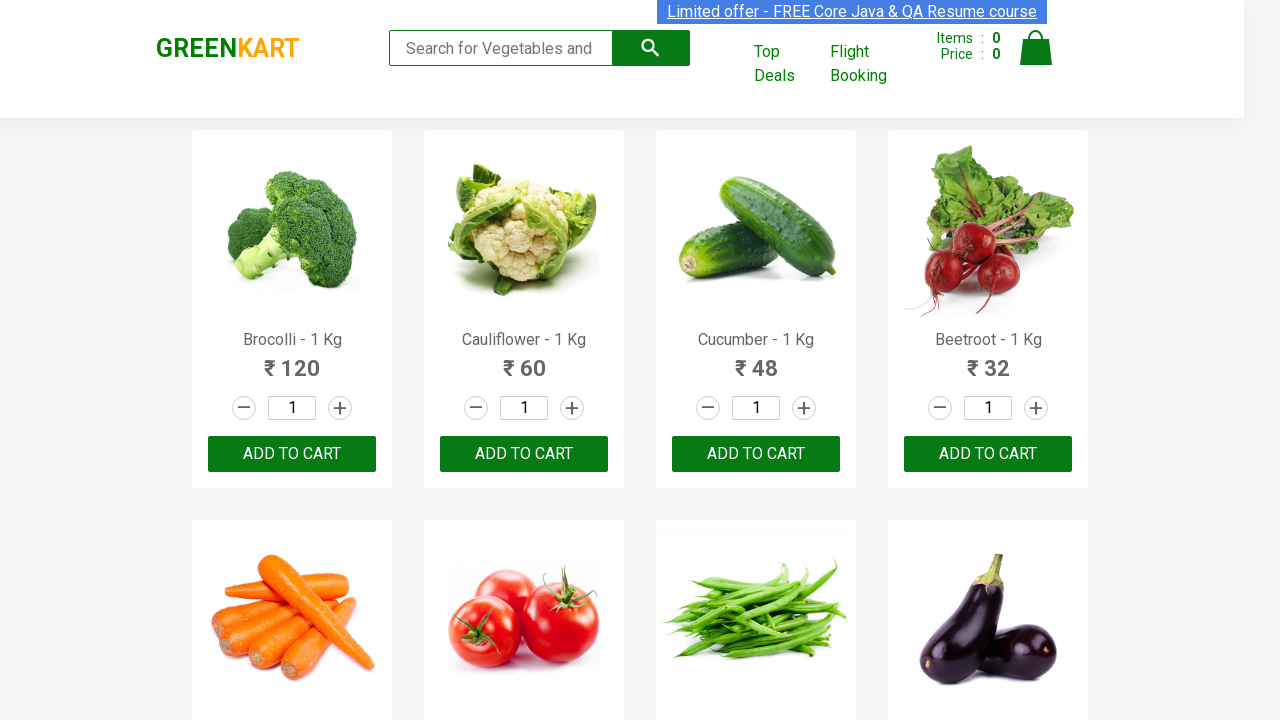

Added Brocolli to cart at (292, 454) on xpath=//div[@class='product-action']/button >> nth=0
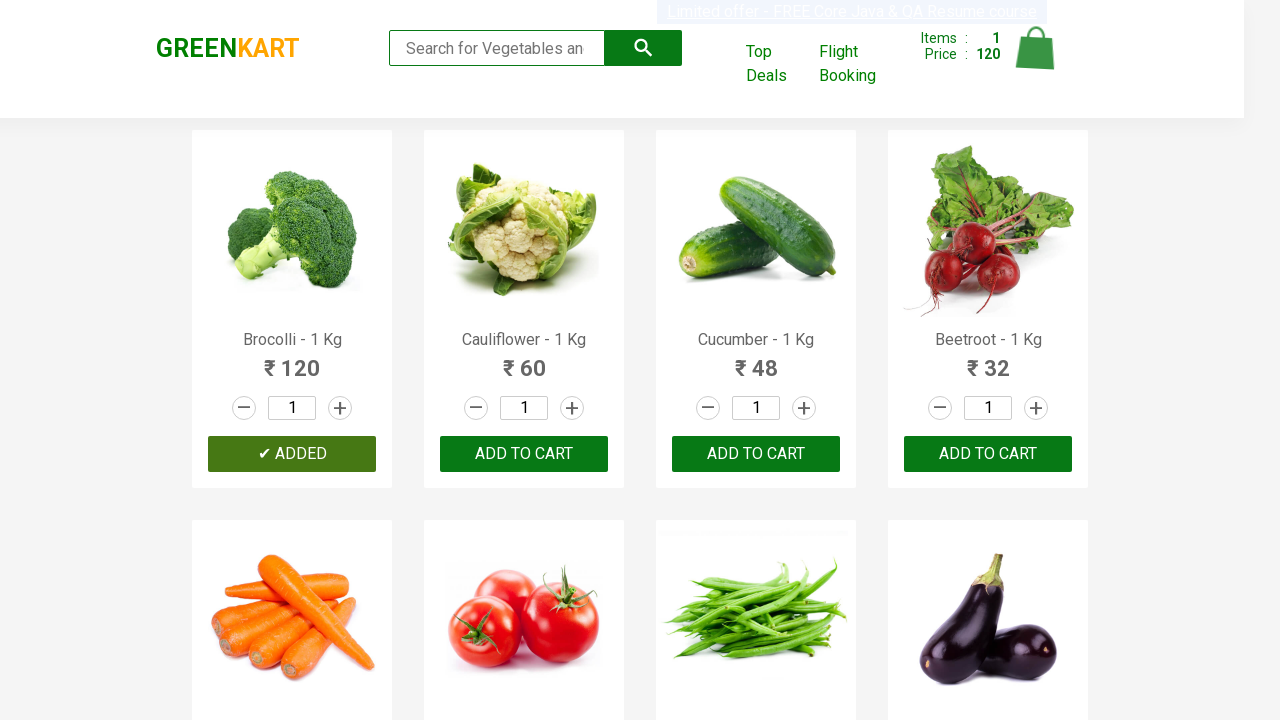

Extracted product name: Cauliflower
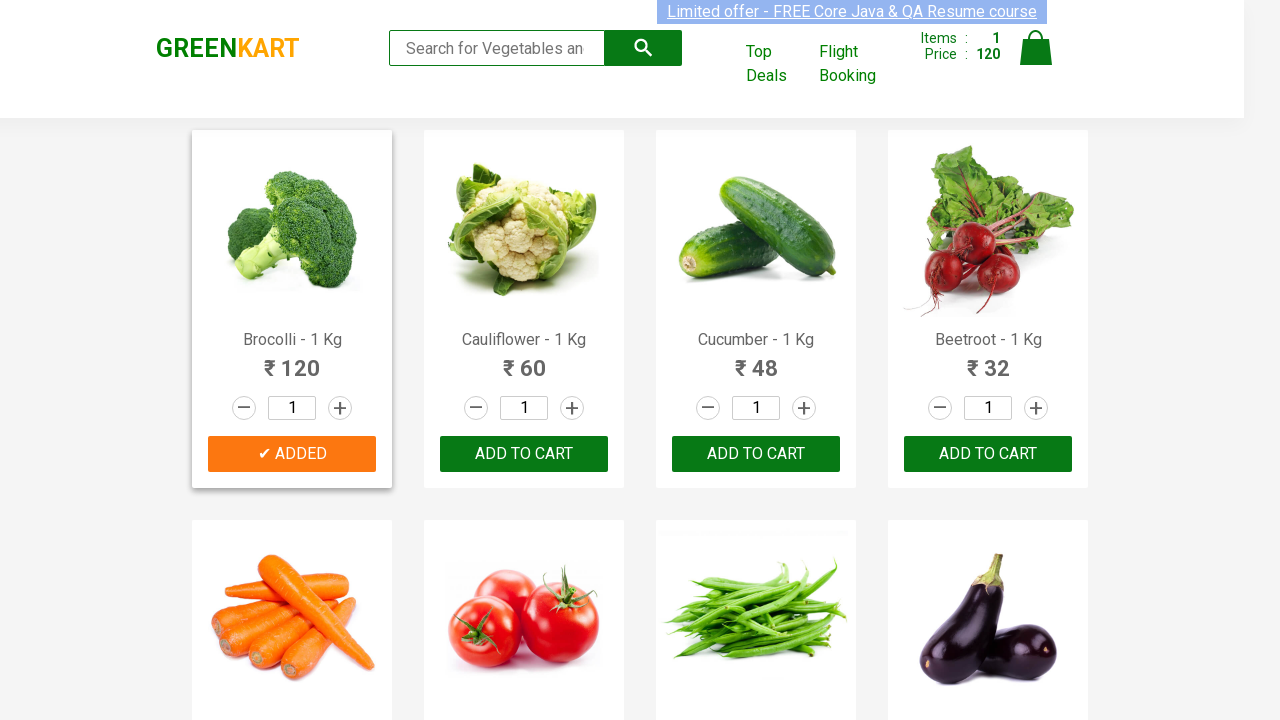

Extracted product name: Cucumber
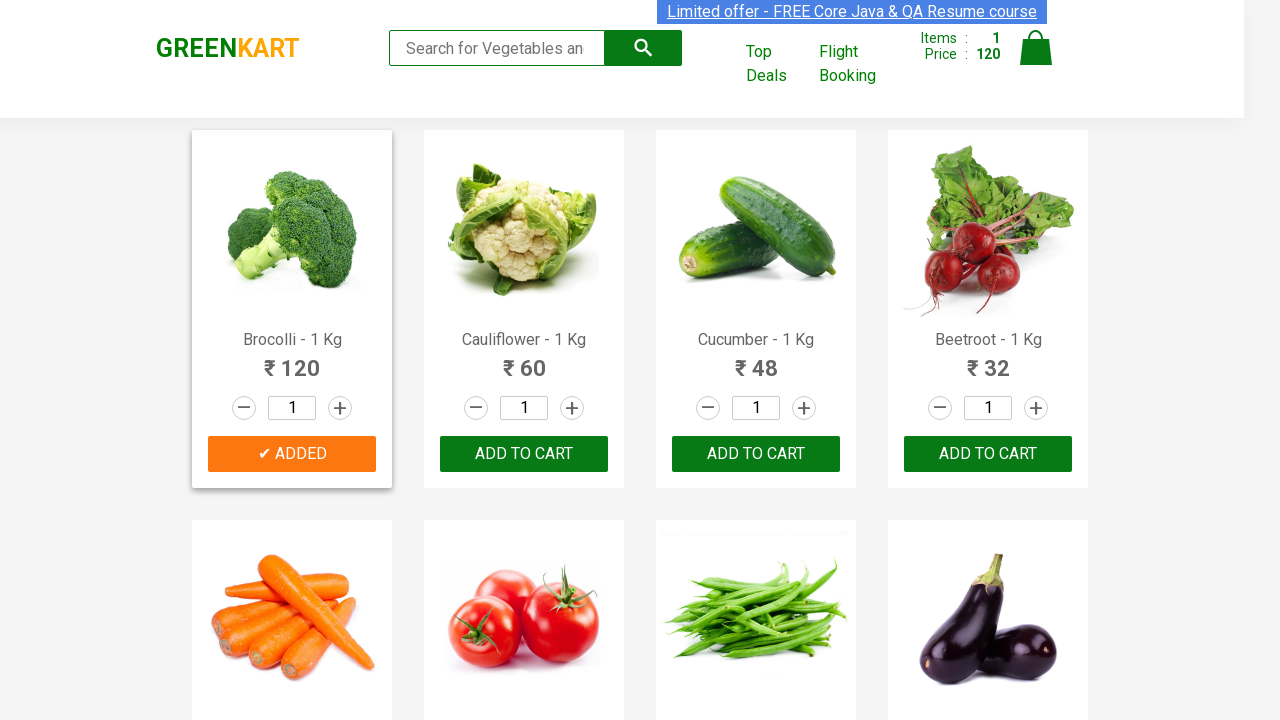

Added Cucumber to cart at (756, 454) on xpath=//div[@class='product-action']/button >> nth=2
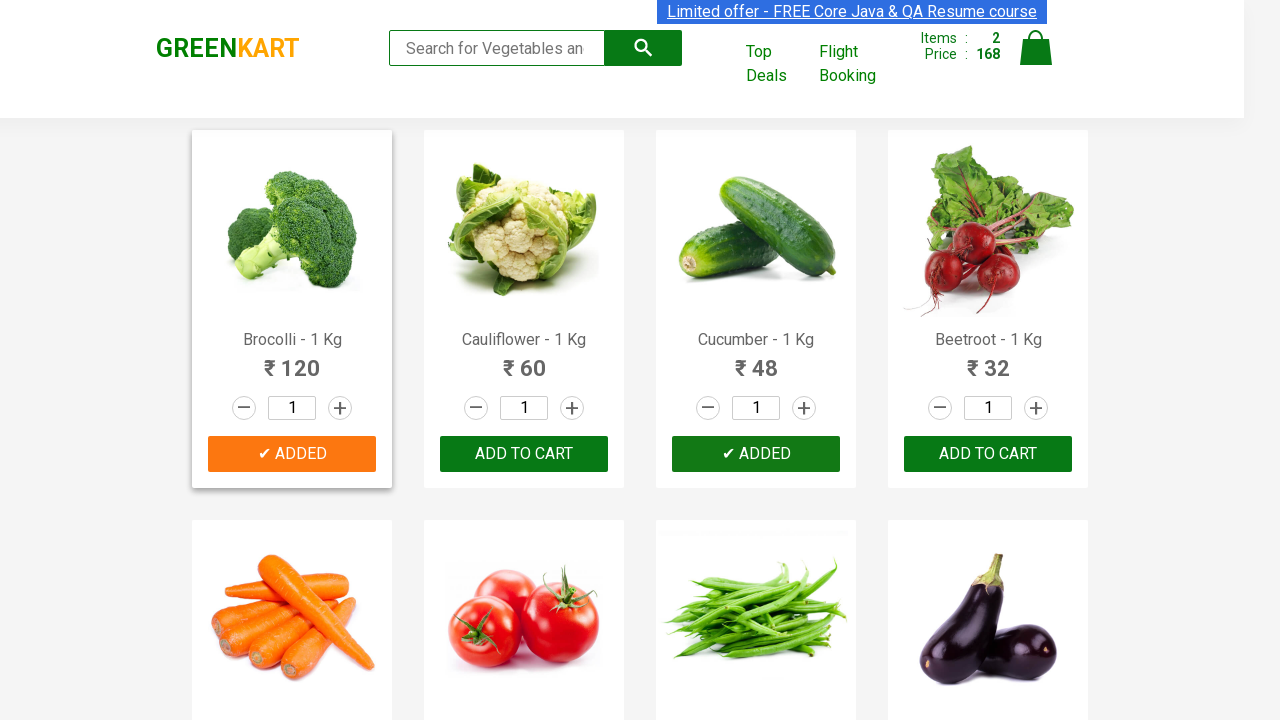

Extracted product name: Beetroot
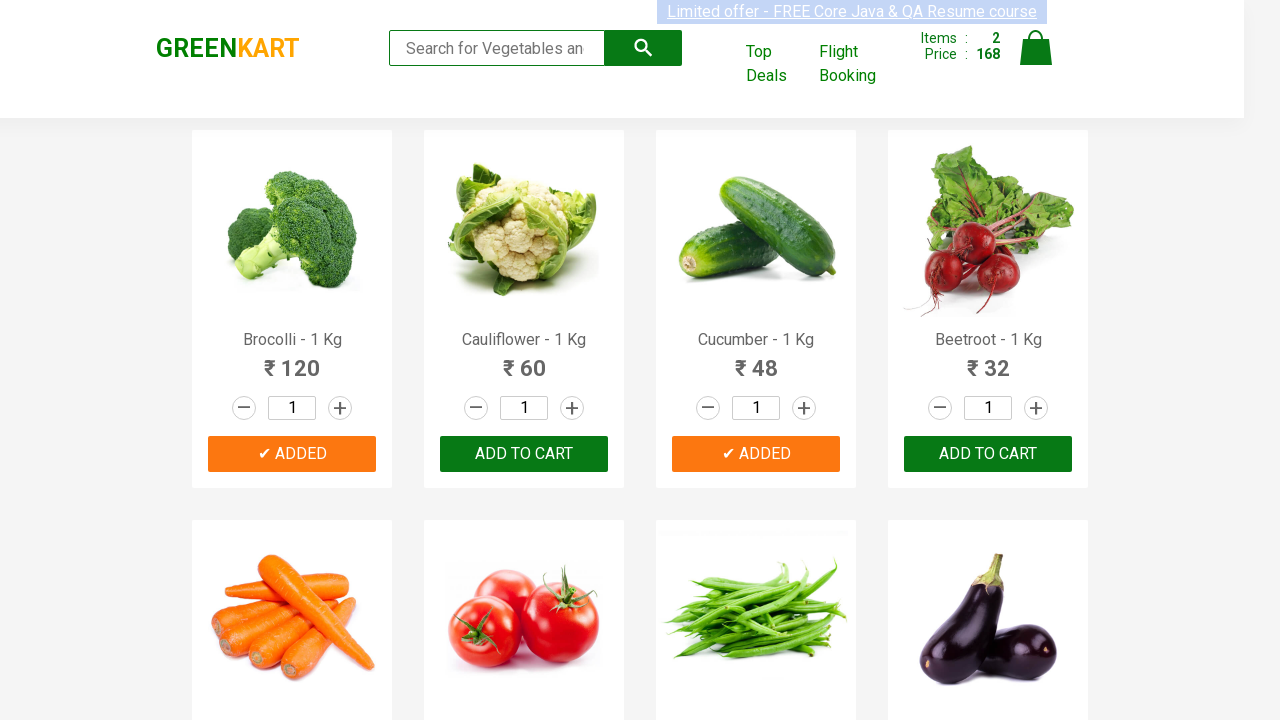

Added Beetroot to cart at (988, 454) on xpath=//div[@class='product-action']/button >> nth=3
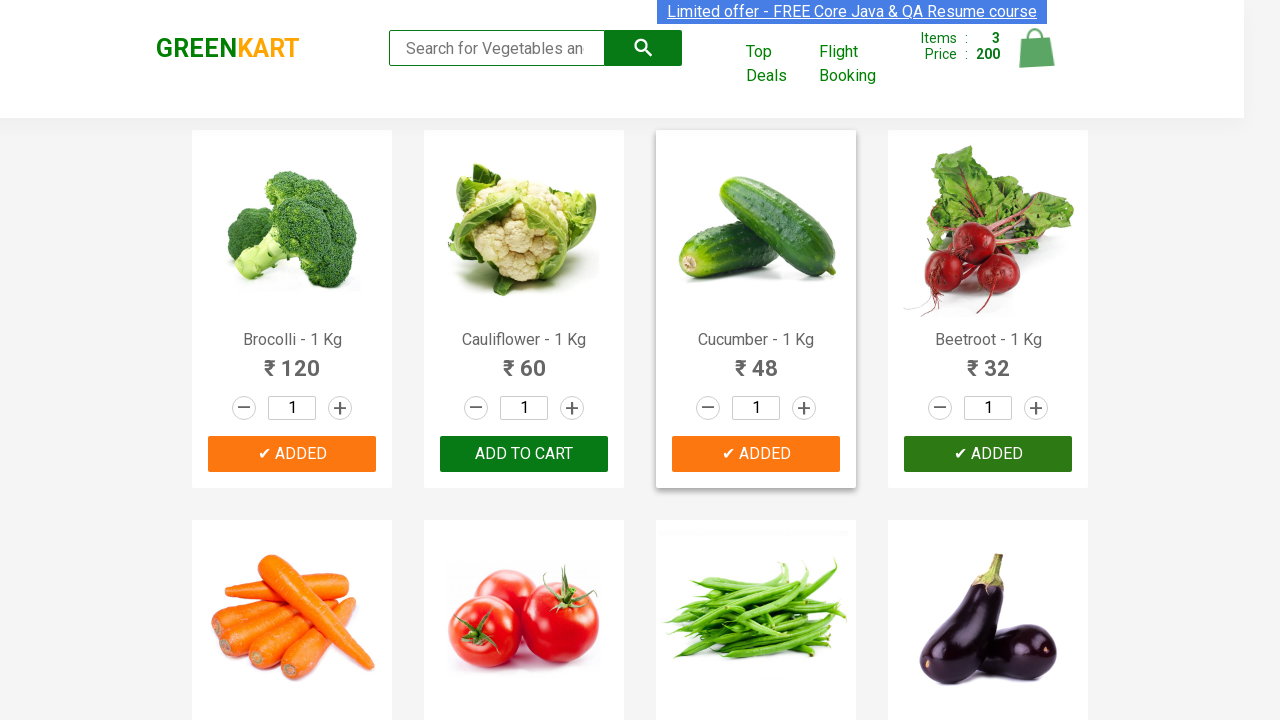

Extracted product name: Carrot
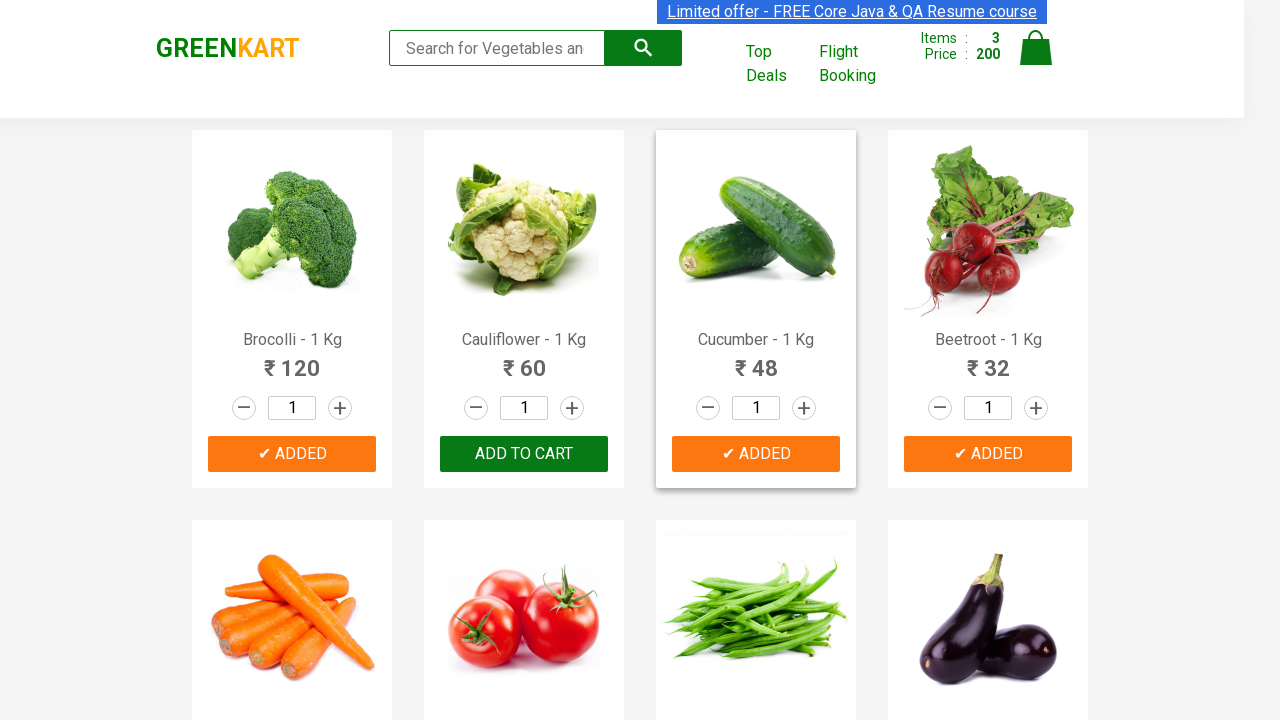

Added Carrot to cart at (292, 360) on xpath=//div[@class='product-action']/button >> nth=4
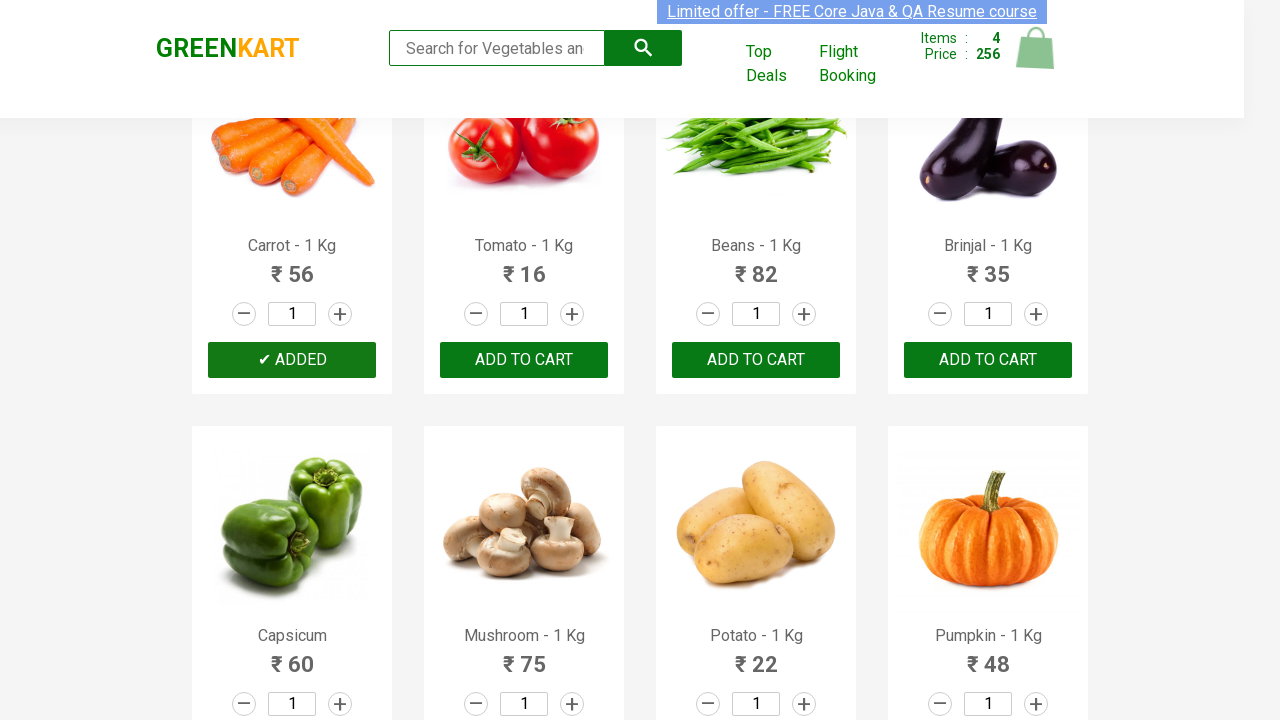

Clicked on cart icon to view cart at (1036, 48) on img[alt='Cart']
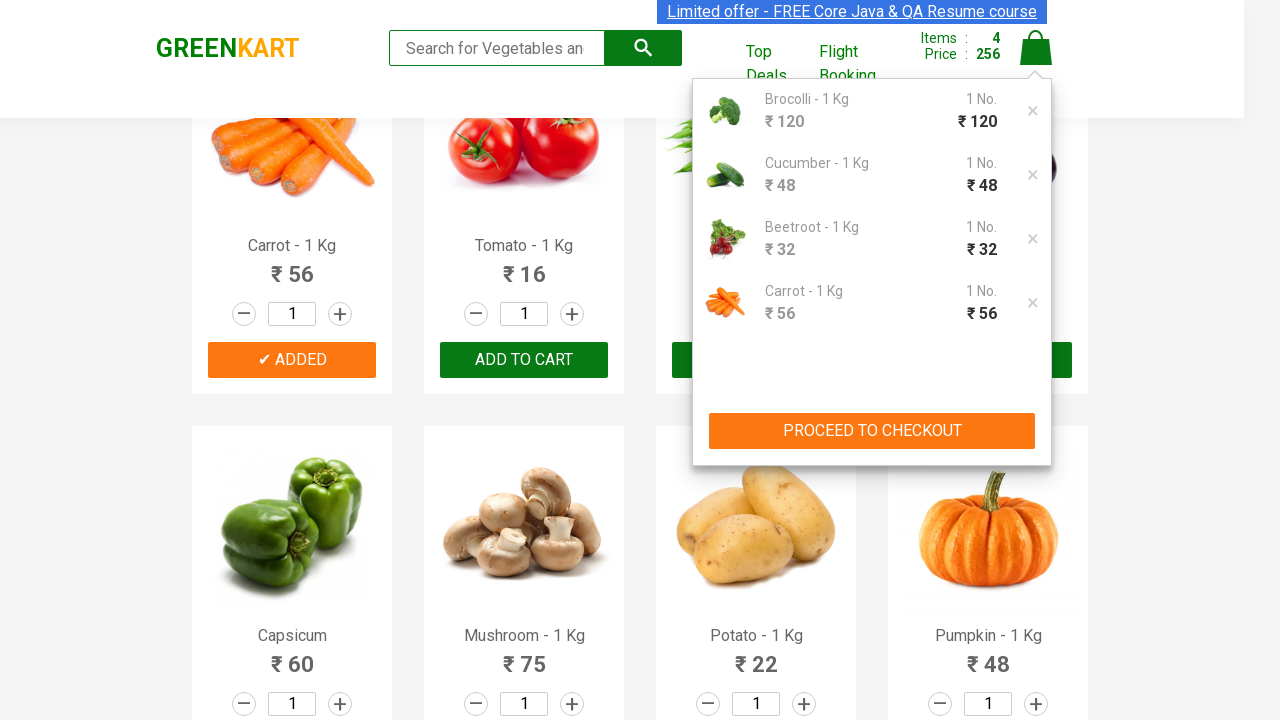

Clicked PROCEED TO CHECKOUT button at (872, 431) on xpath=//button[contains(text(), 'PROCEED TO CHECKOUT')]
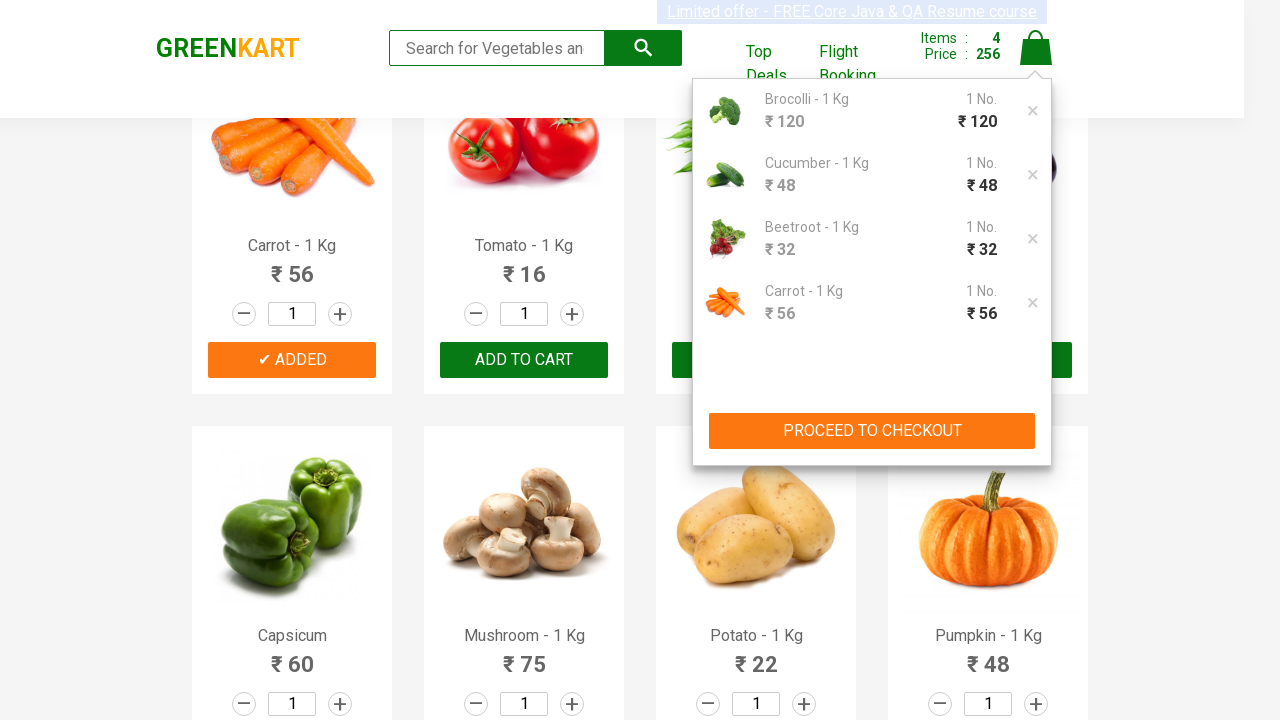

Promo code input field became visible
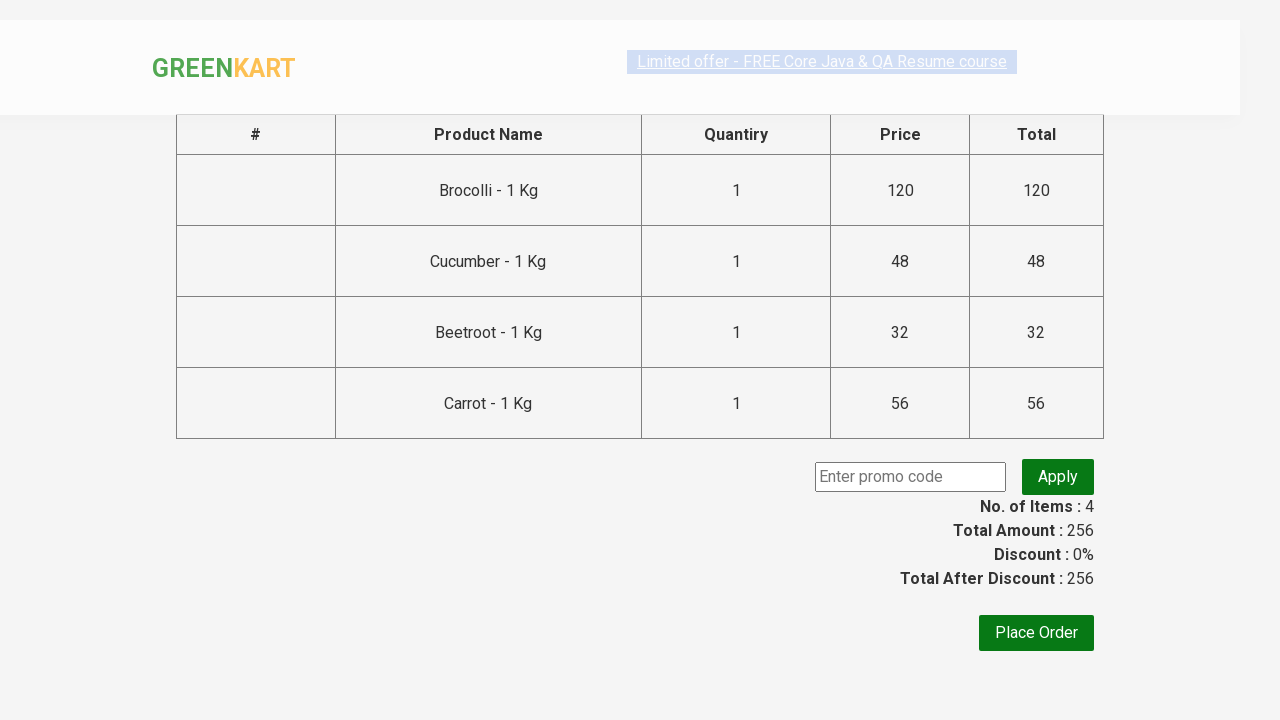

Entered promo code 'rahulshettyacademy' on input.promoCode
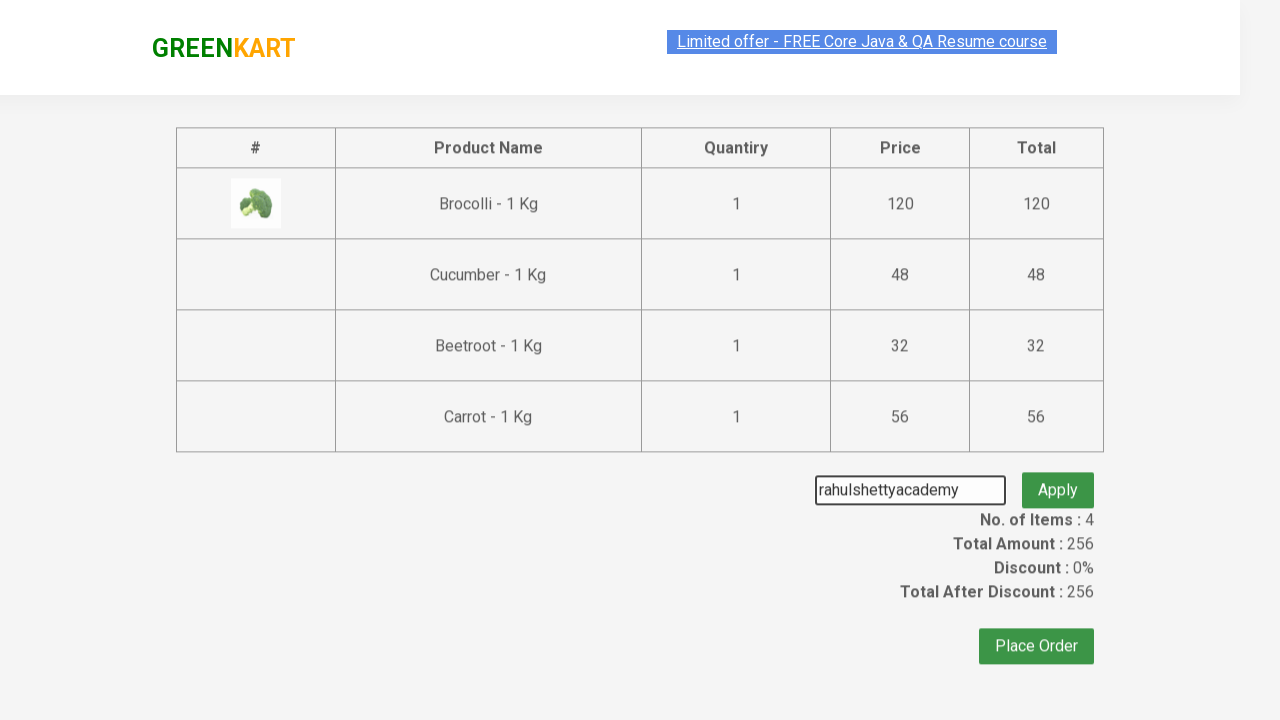

Clicked apply promo button at (1058, 477) on button.promoBtn
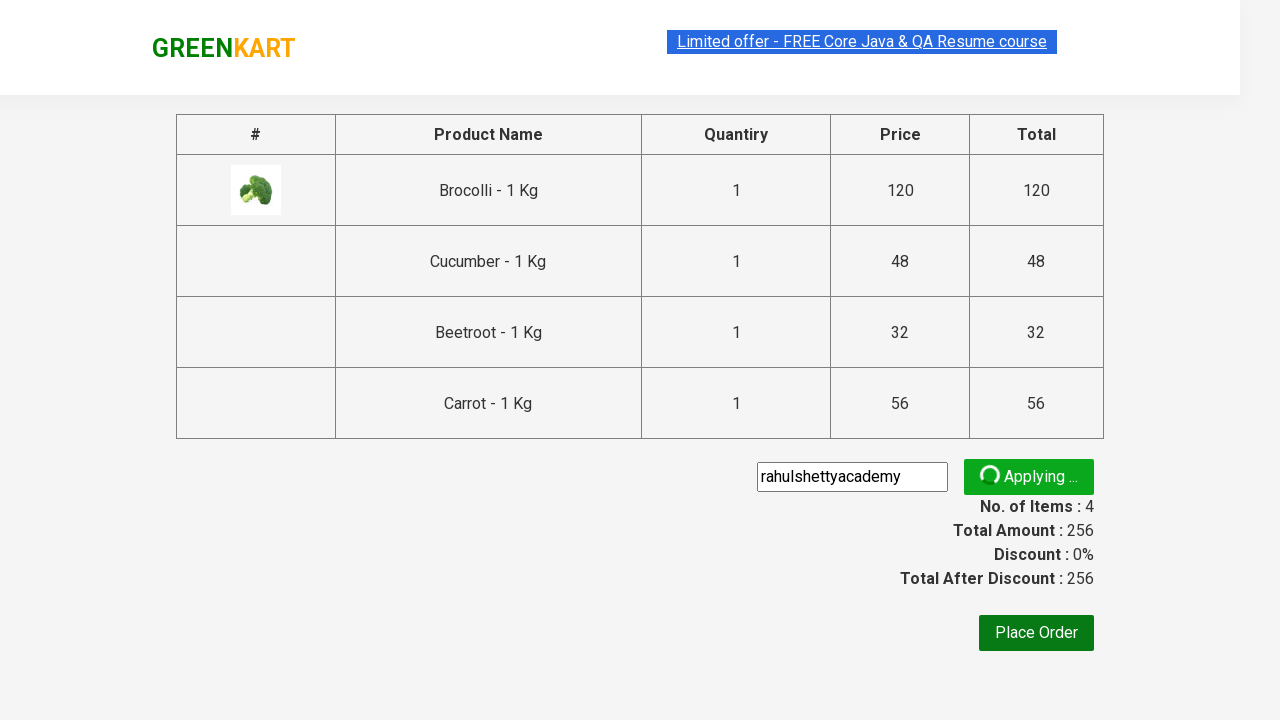

Promo code applied successfully - info message appeared
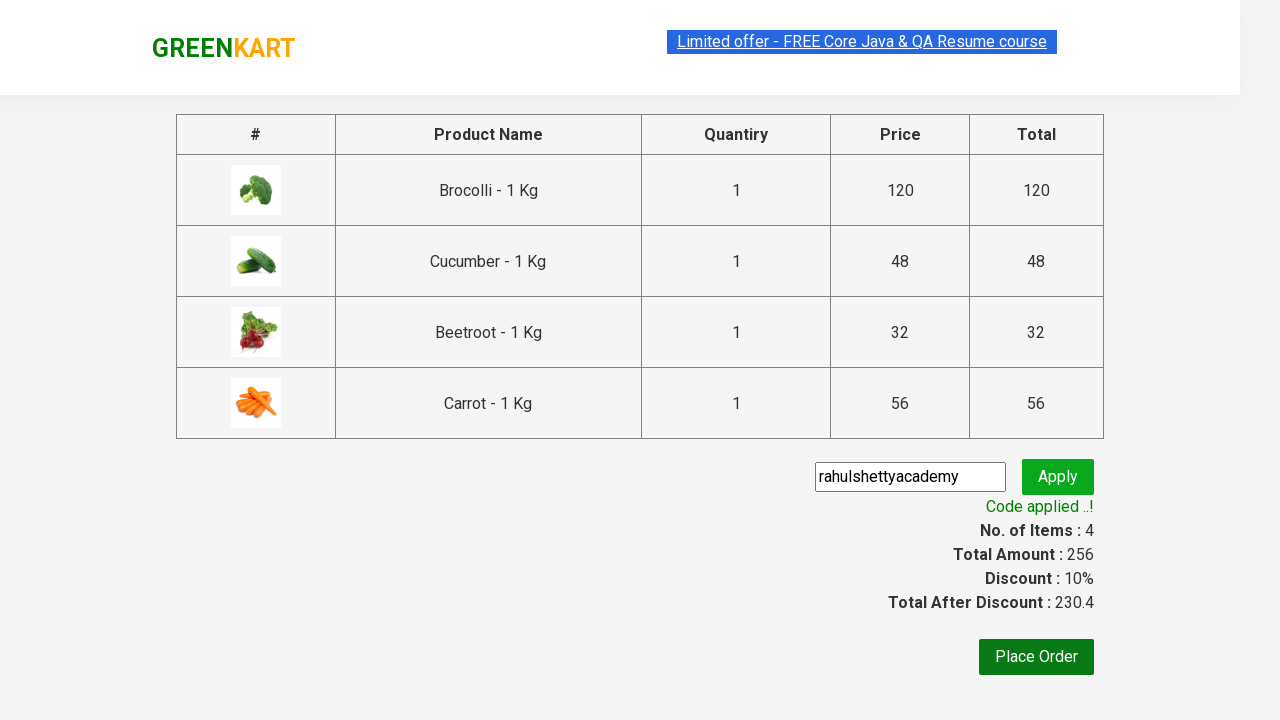

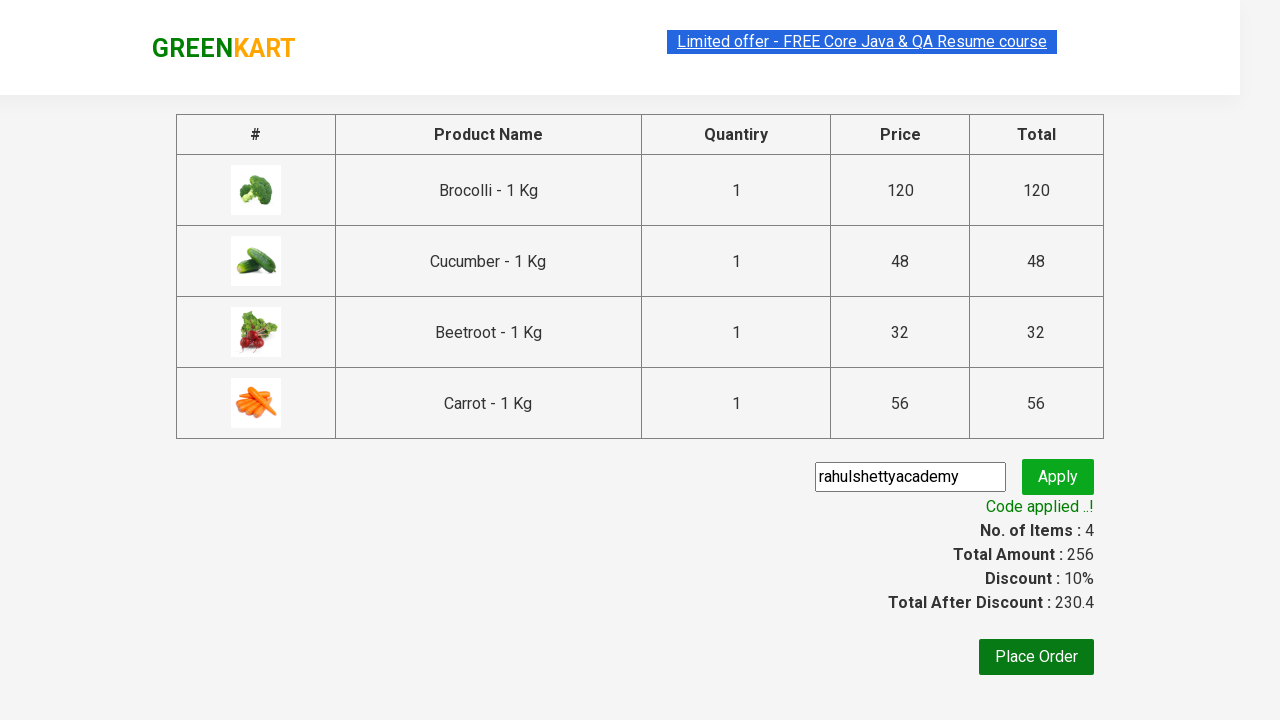